Tests selecting a dropdown option using JavaScript to set value by text

Starting URL: https://the-internet.herokuapp.com/dropdown

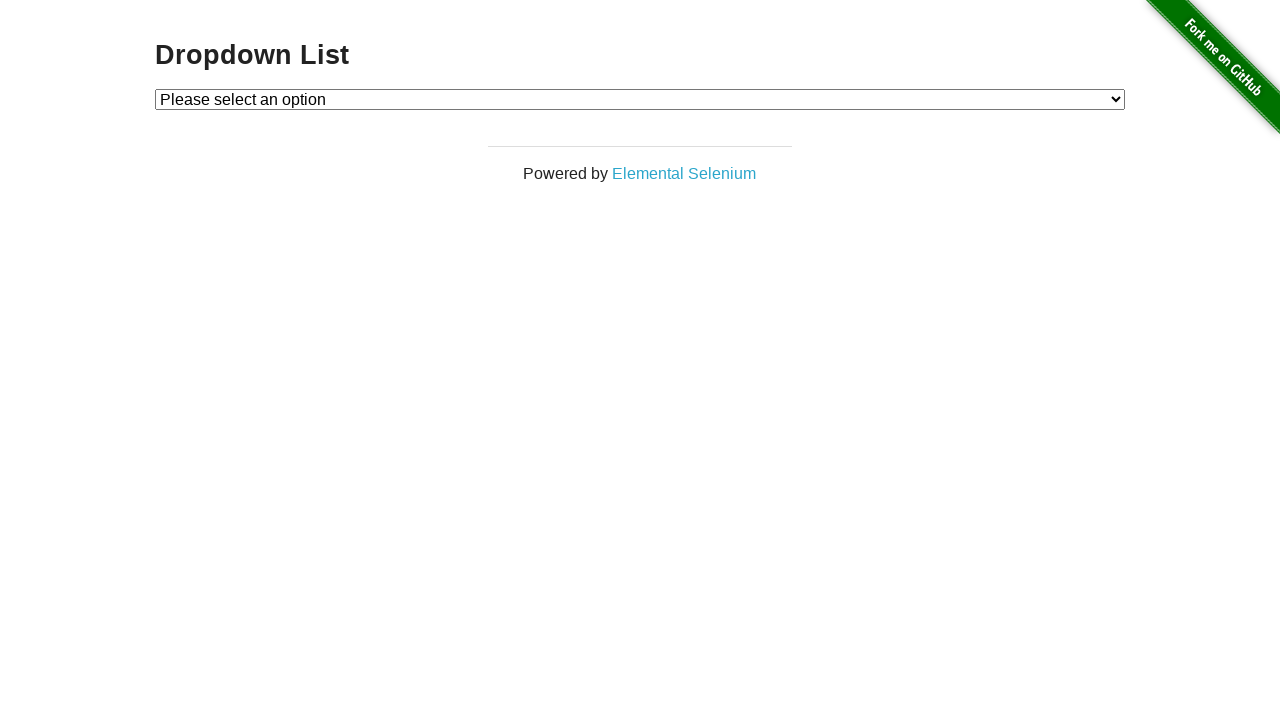

Navigated to dropdown page
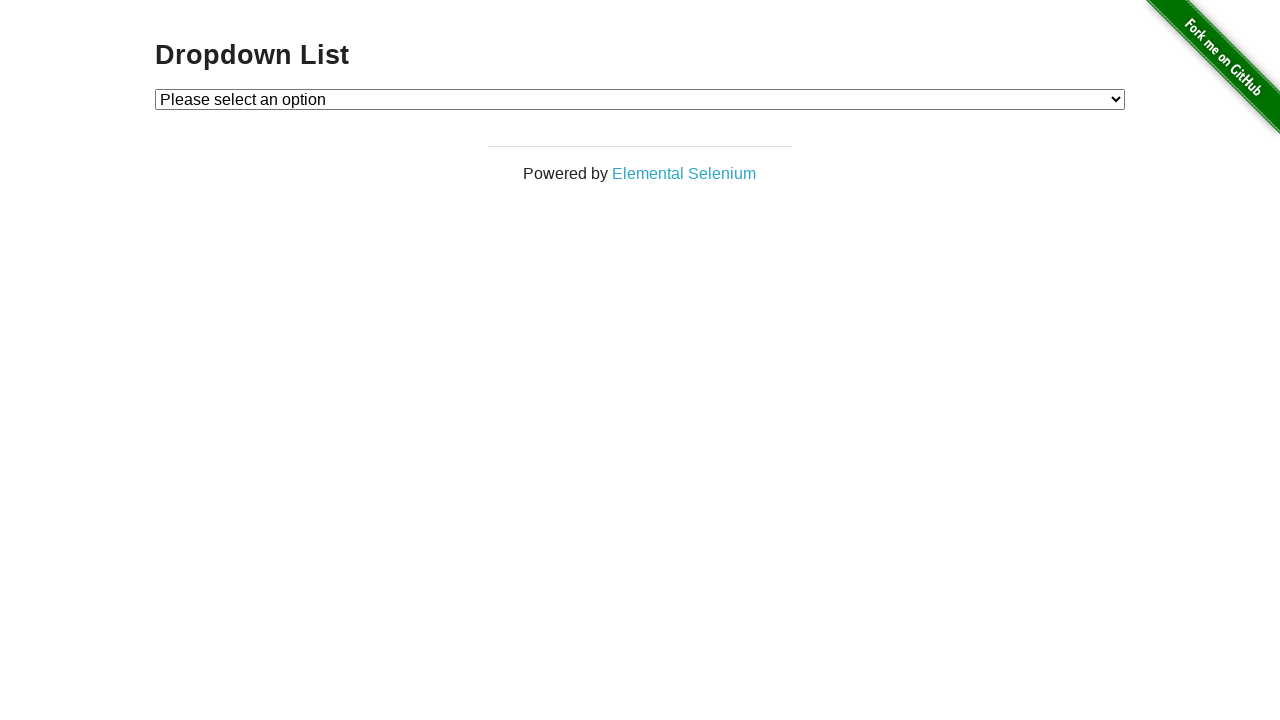

Selected 'Option 2' from dropdown using label on #dropdown
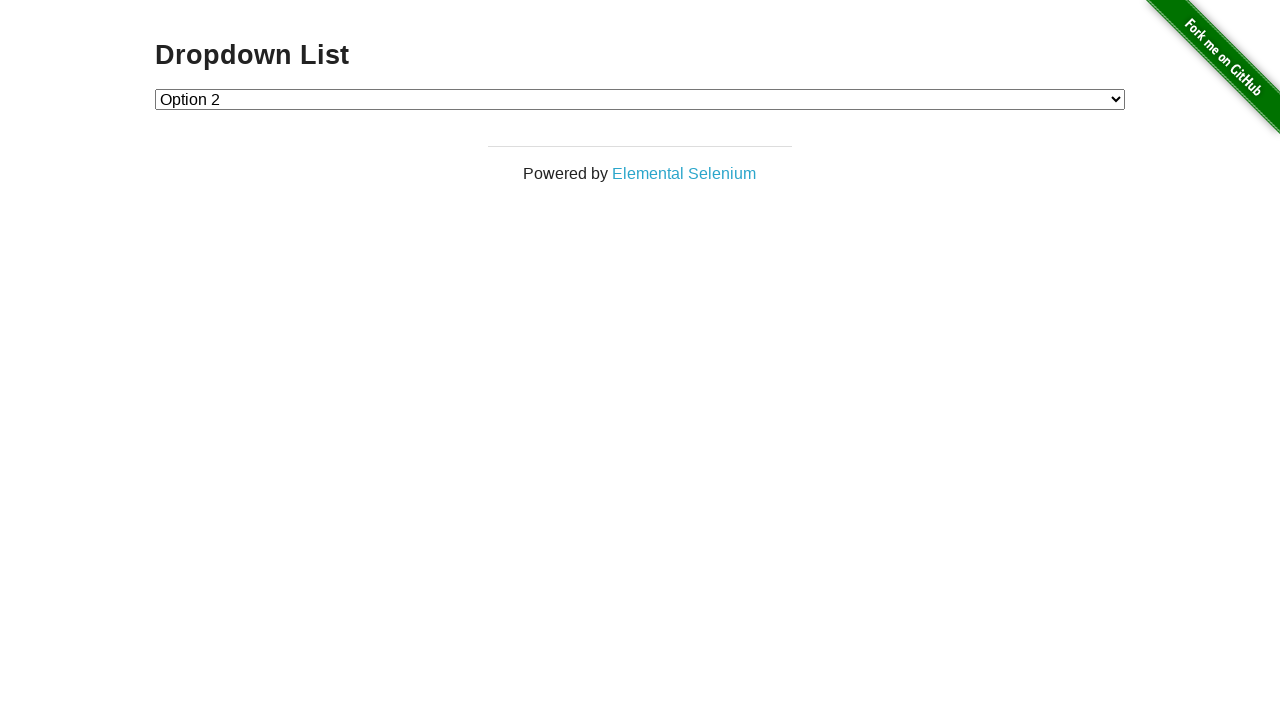

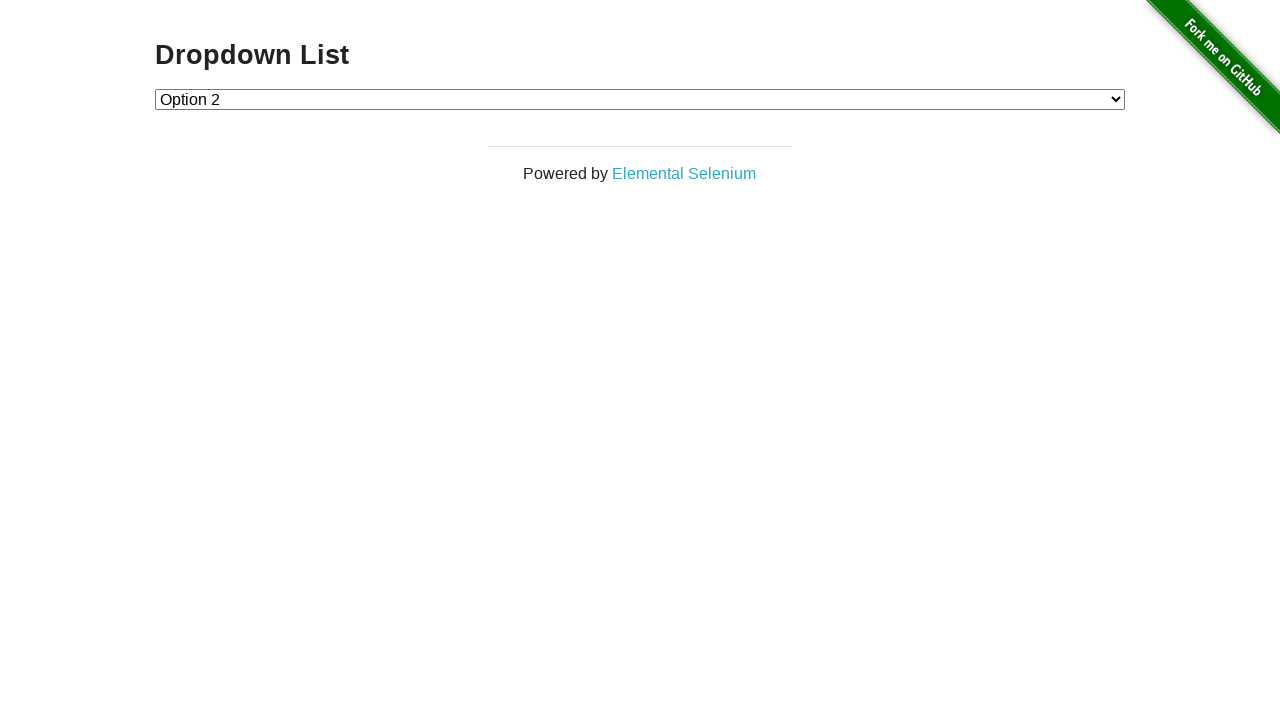